Tests browser navigation controls including back, forward, and refresh functionality

Starting URL: https://audio-joiner.com/

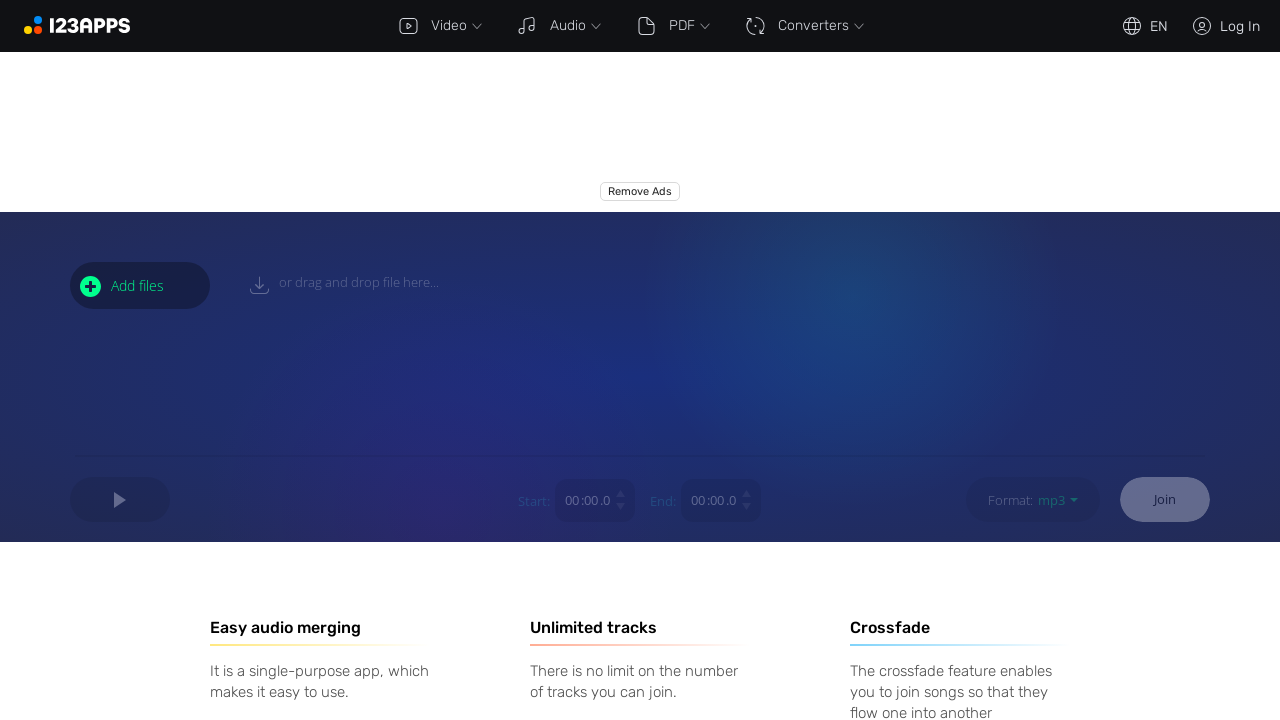

Retrieved page title for verification
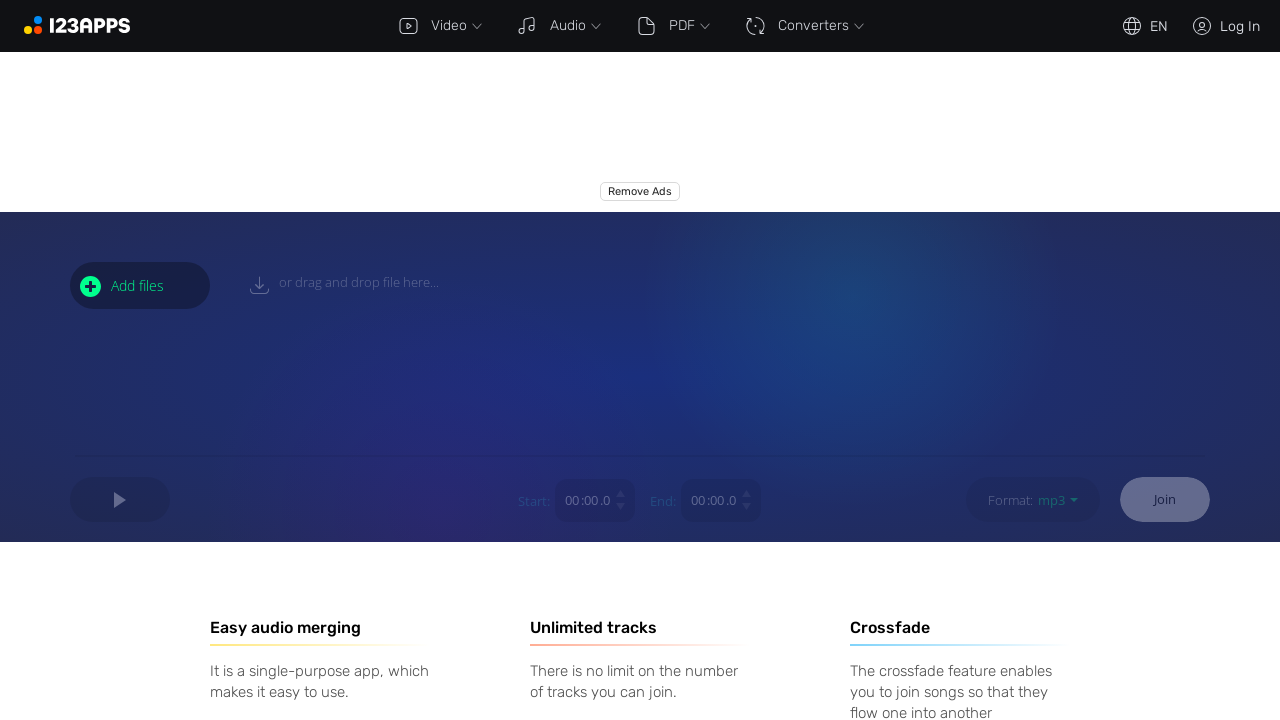

Navigated back using browser back button
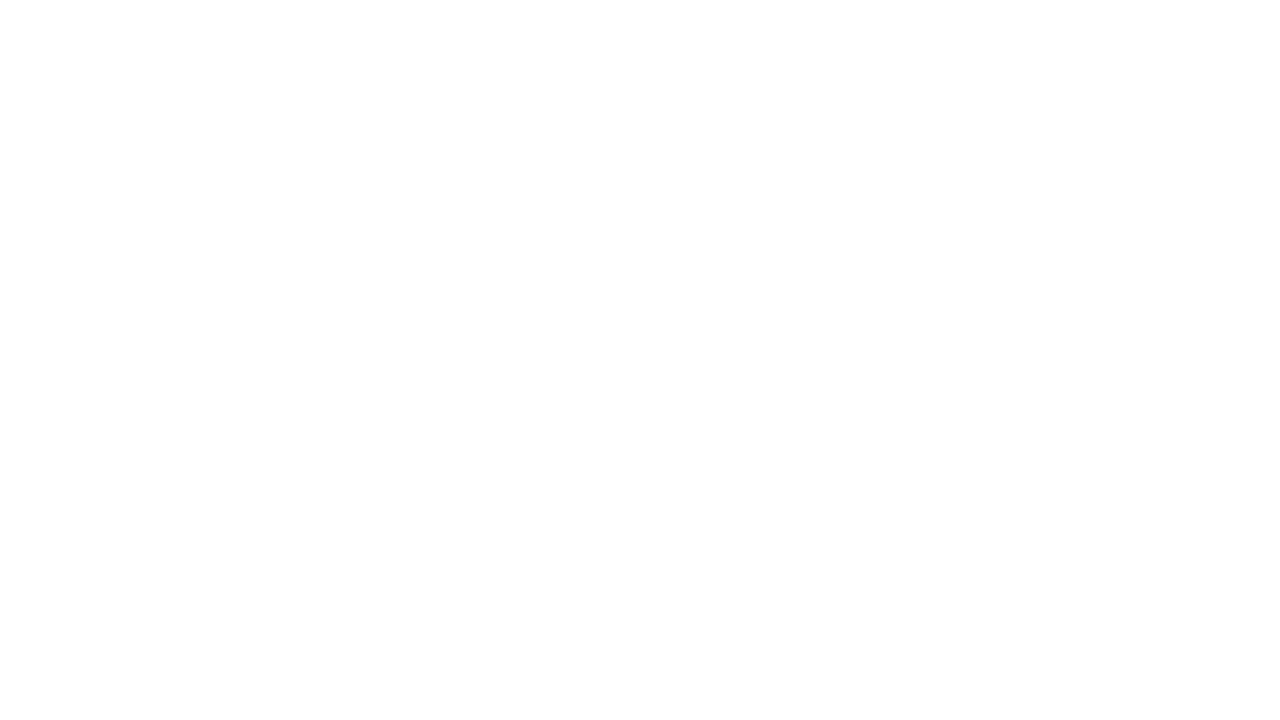

Navigated forward using browser forward button
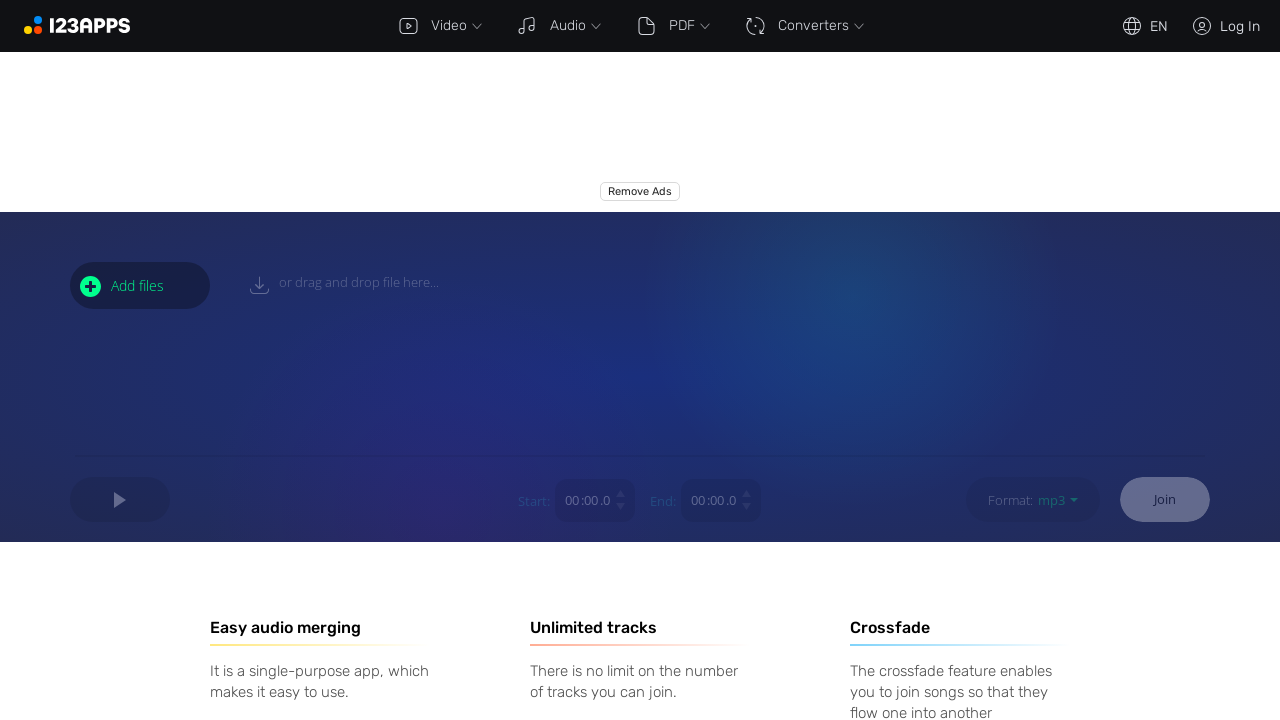

Refreshed the page
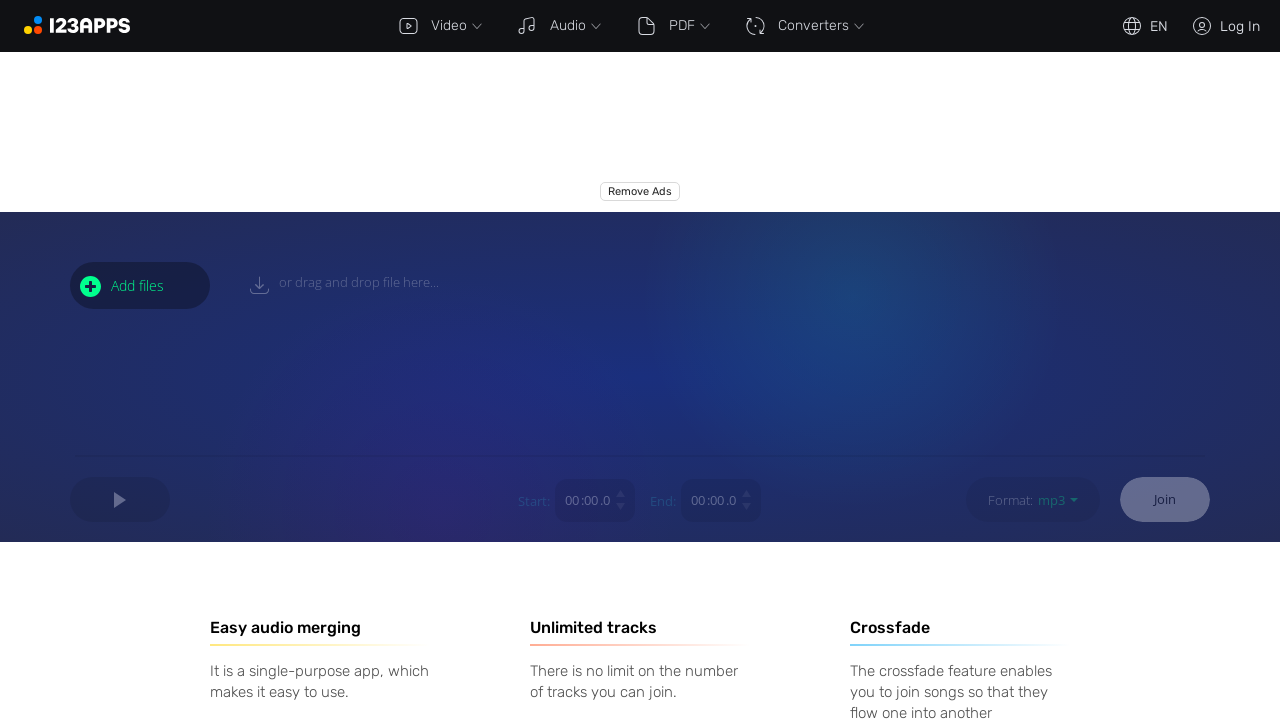

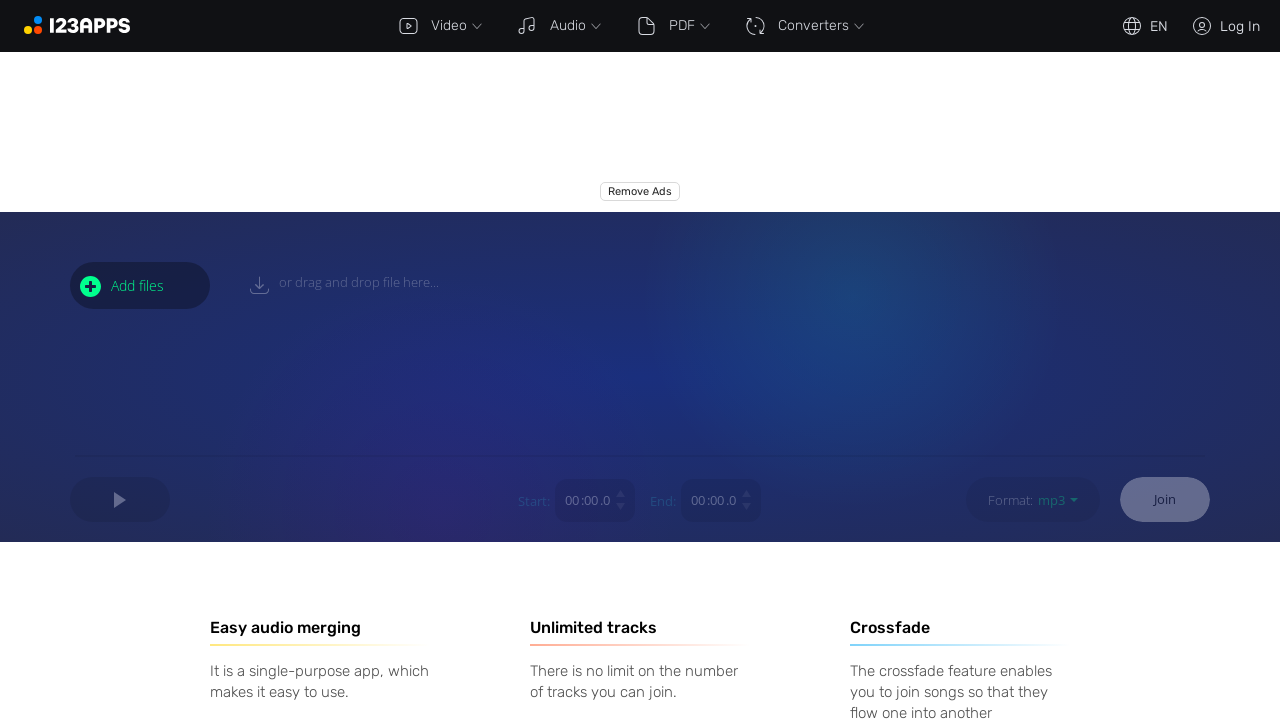